Tests a simple form by filling in first name, last name, city, and country fields using different locator strategies, then submitting the form

Starting URL: http://suninjuly.github.io/simple_form_find_task.html

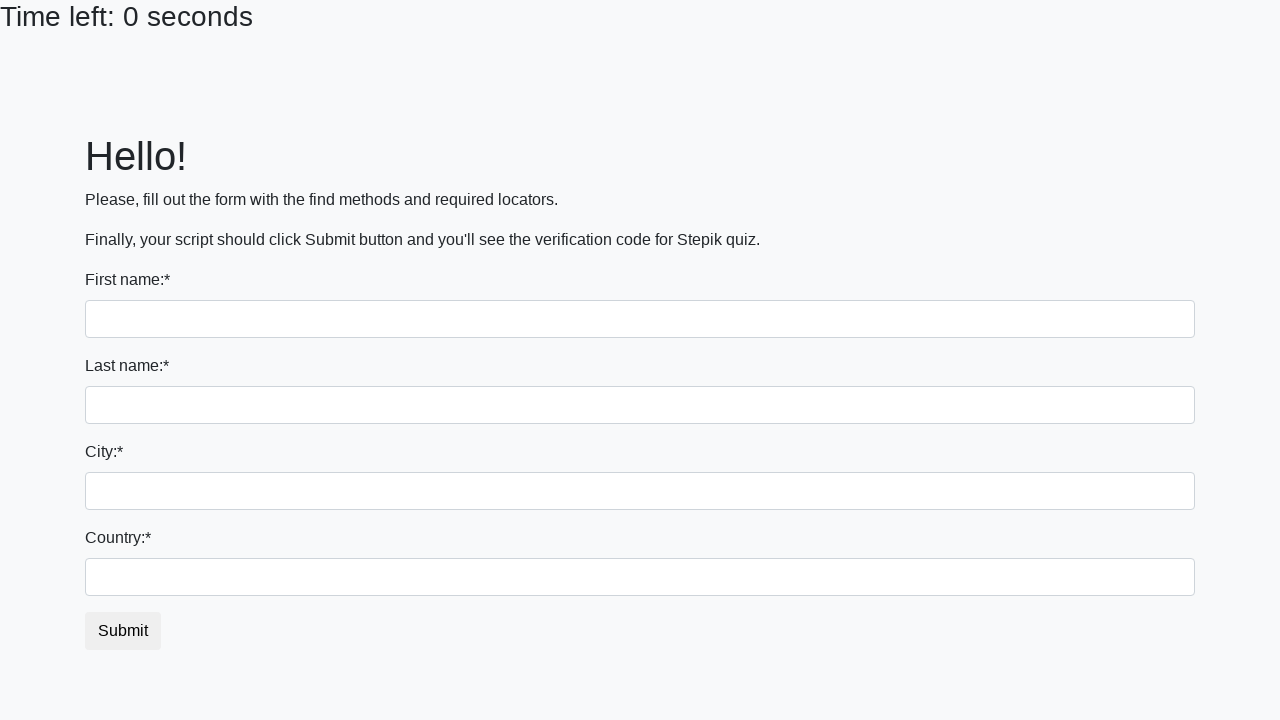

Filled first name field with 'Ivan' on input
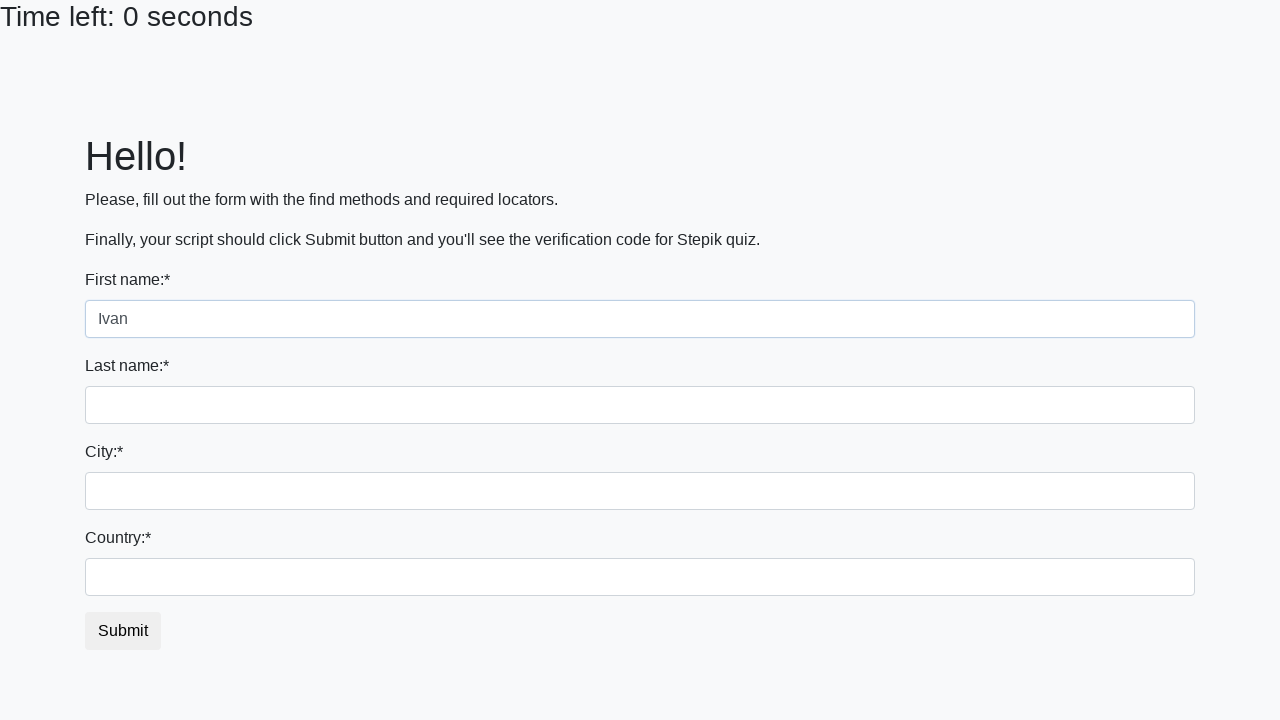

Filled last name field with 'Petrov' on input[name='last_name']
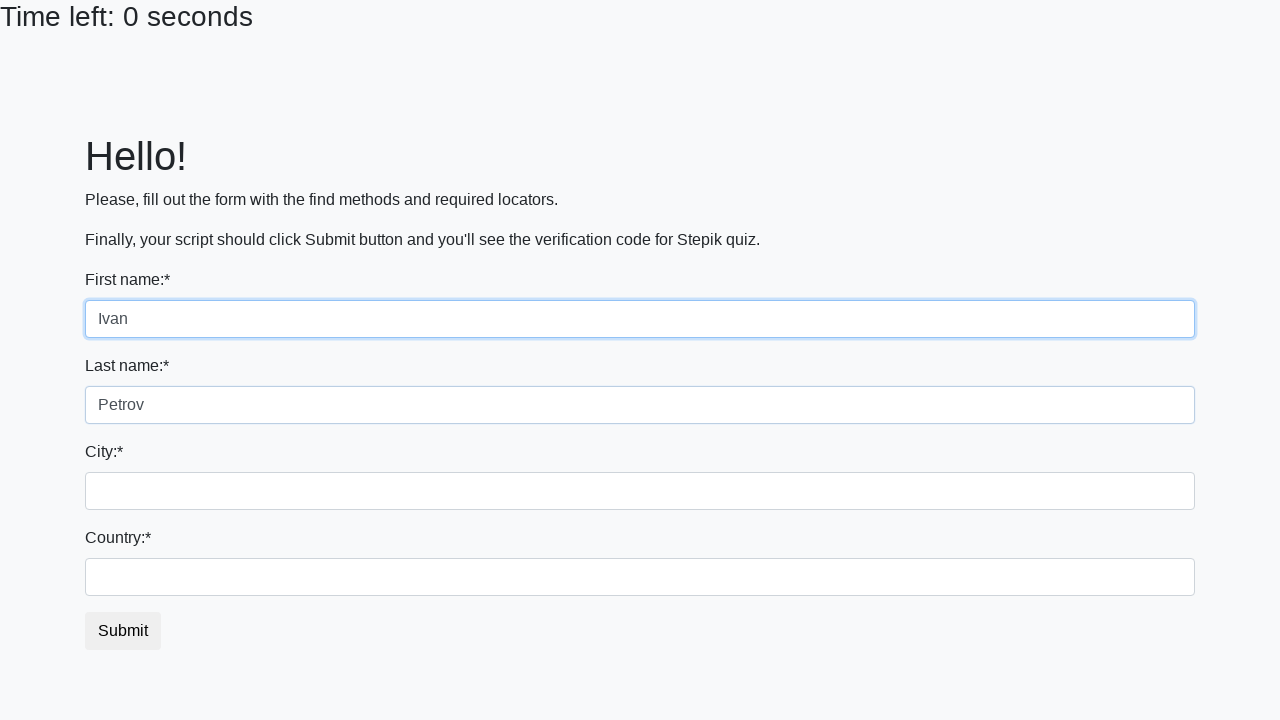

Filled city field with 'Smolensk' on .city
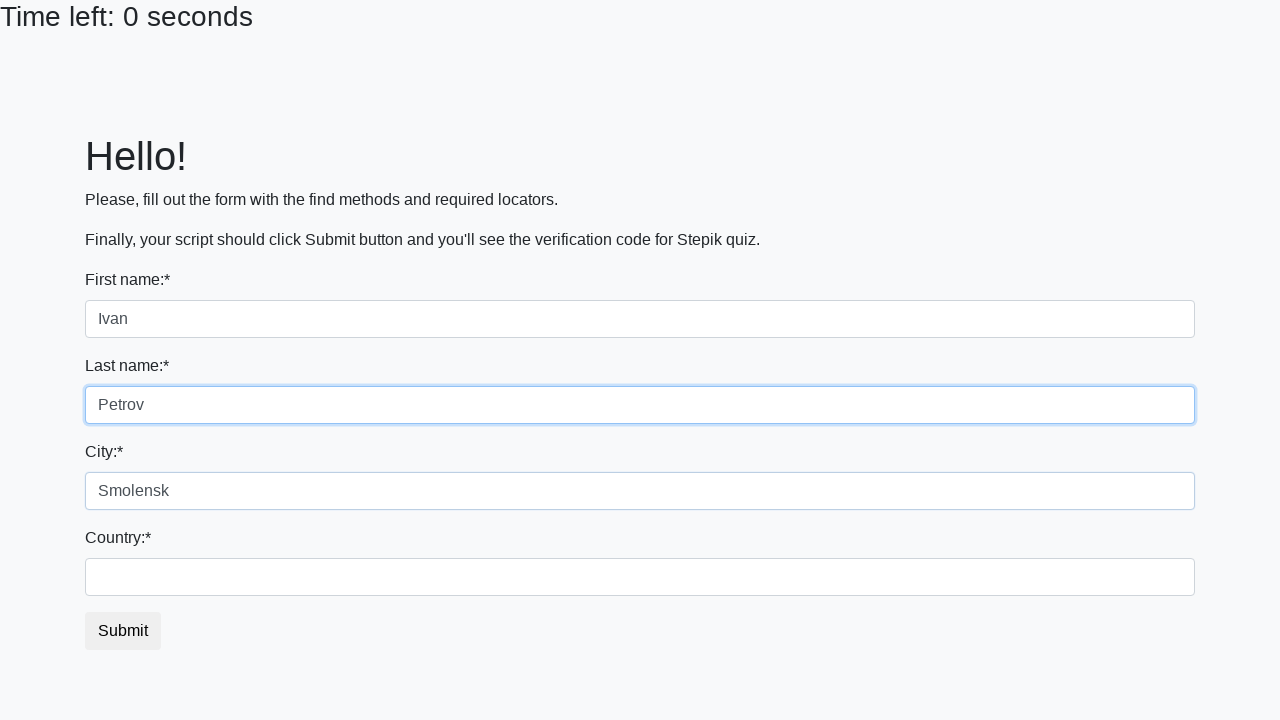

Filled country field with 'Russia' on #country
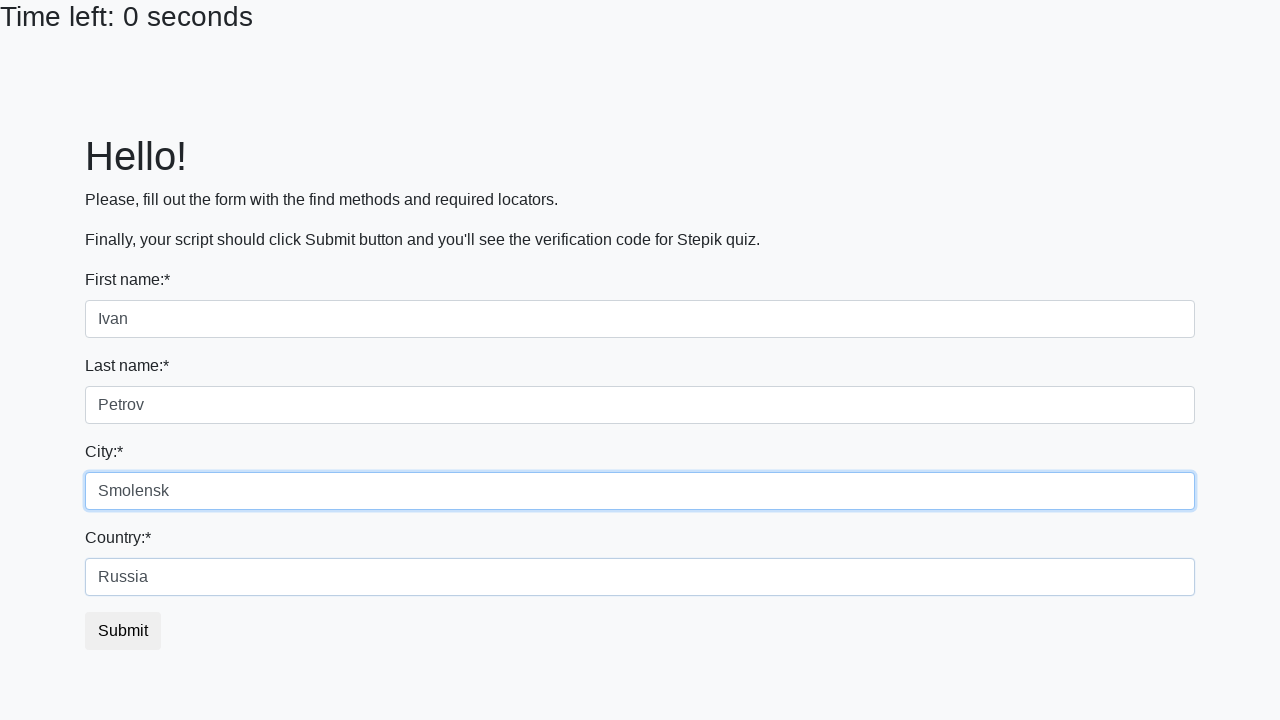

Clicked submit button to submit the form at (123, 631) on button.btn
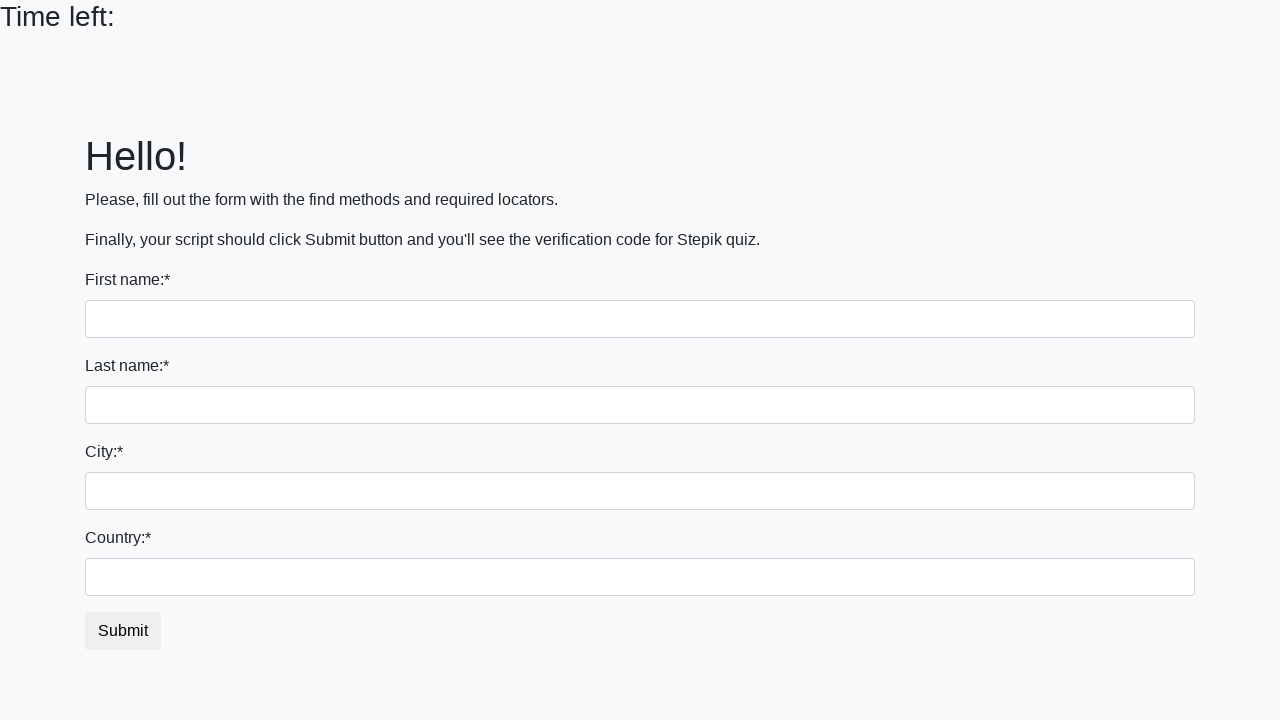

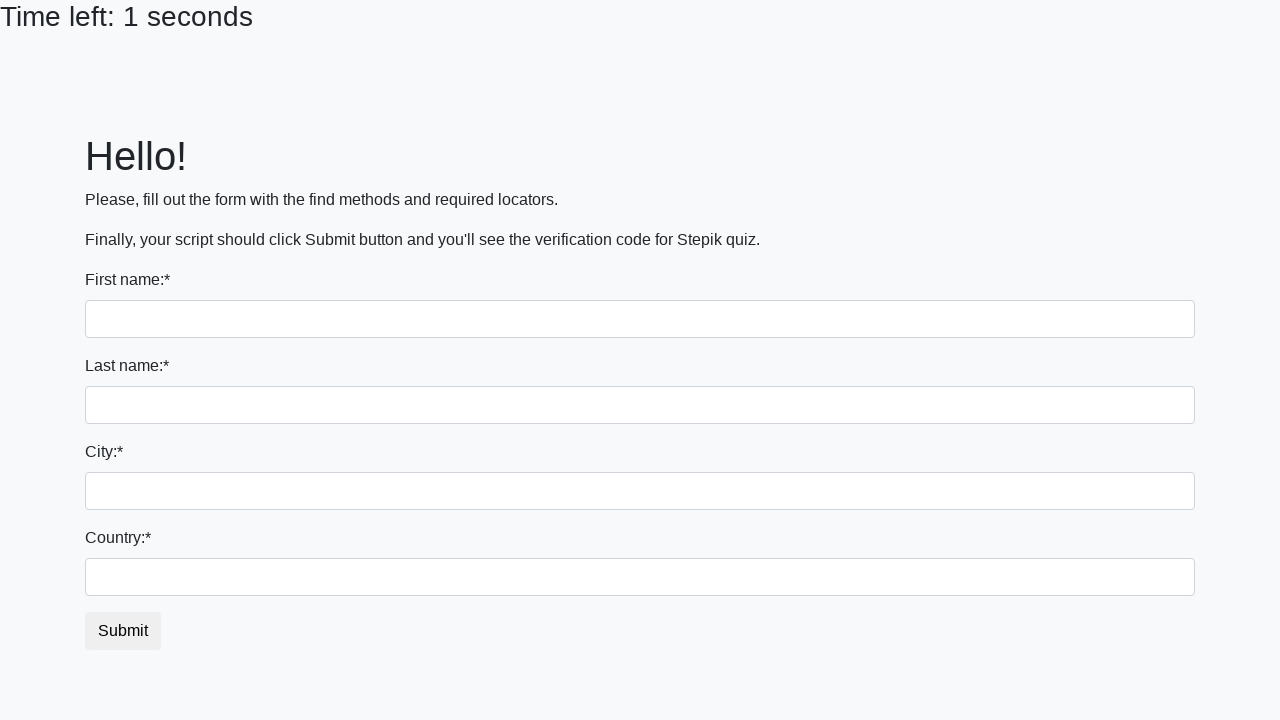